Tests multi-window browser functionality by opening a new window, navigating to a different page to extract course information, then switching back to the original window and filling a form field with the extracted data.

Starting URL: https://rahulshettyacademy.com/angularpractice/

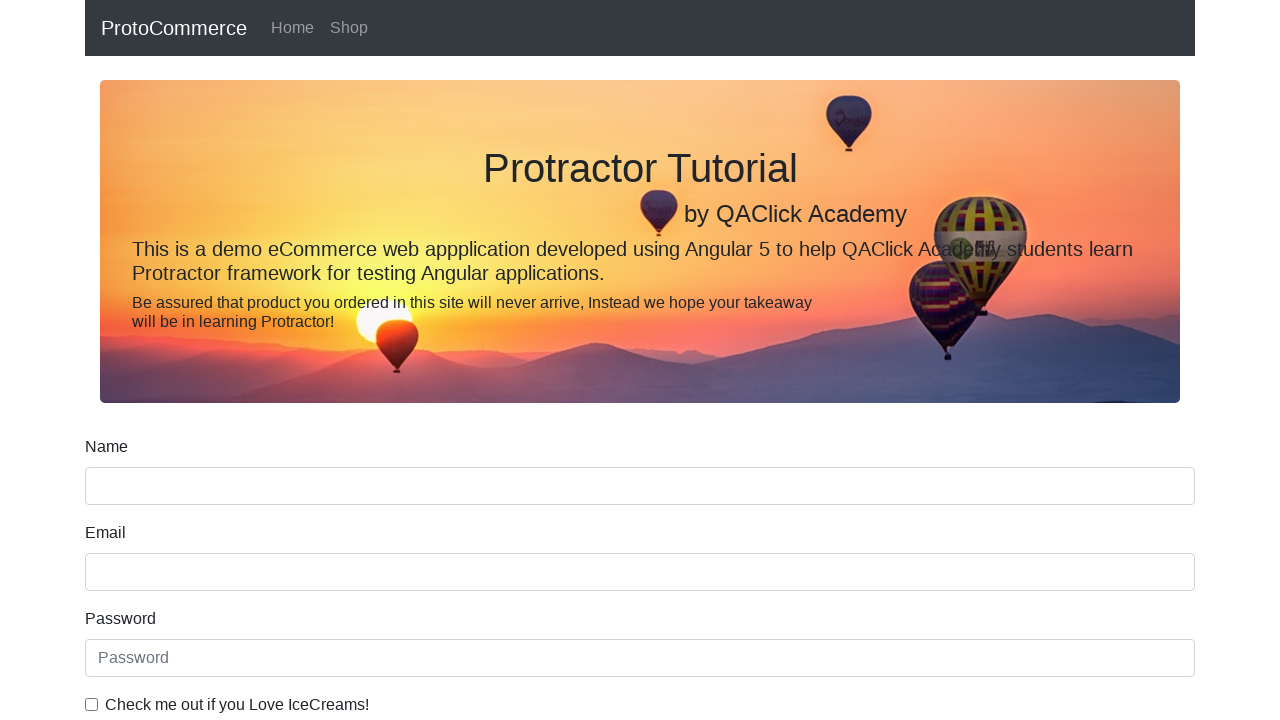

Opened a new browser window/tab
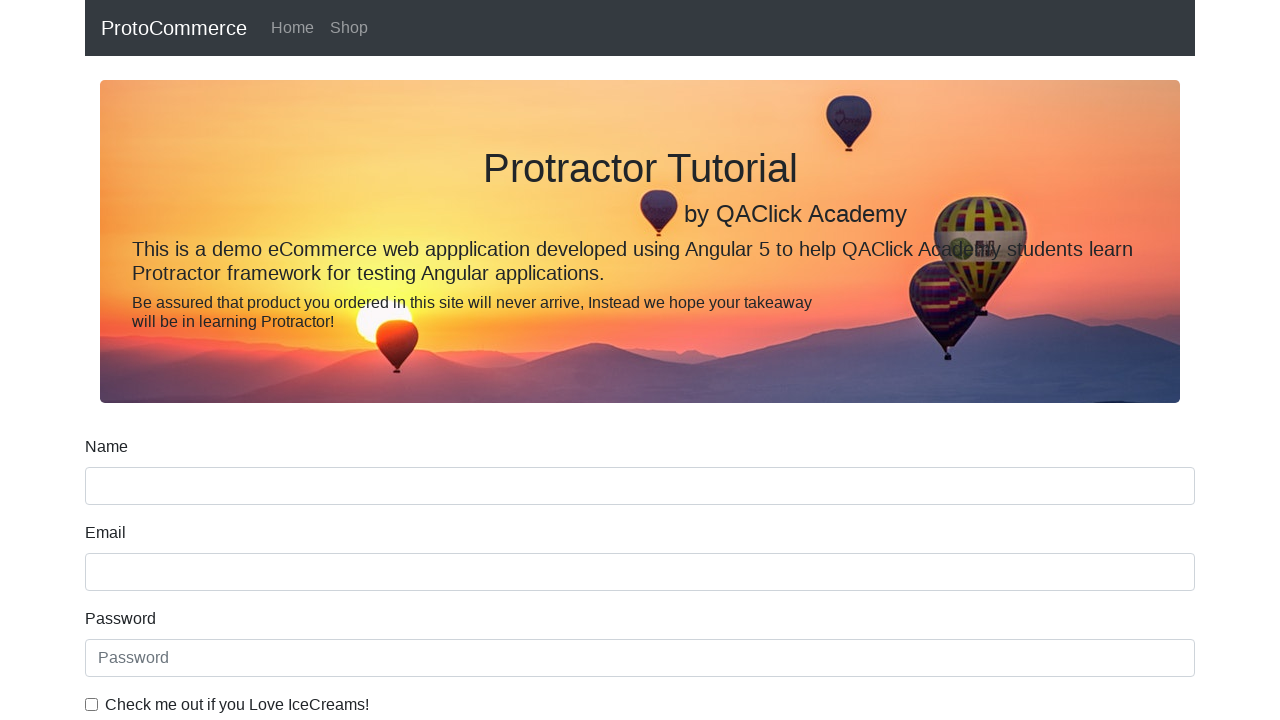

Navigated to https://rahulshettyacademy.com/ in new window
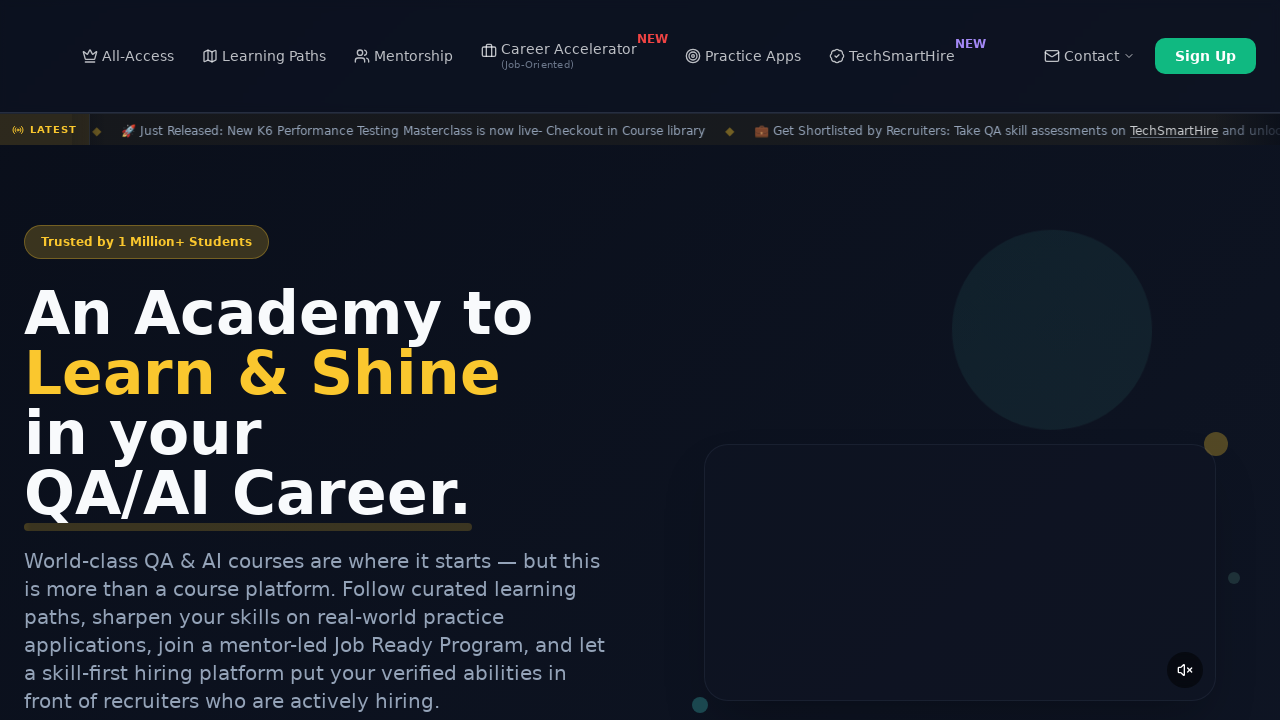

Course links loaded in new window
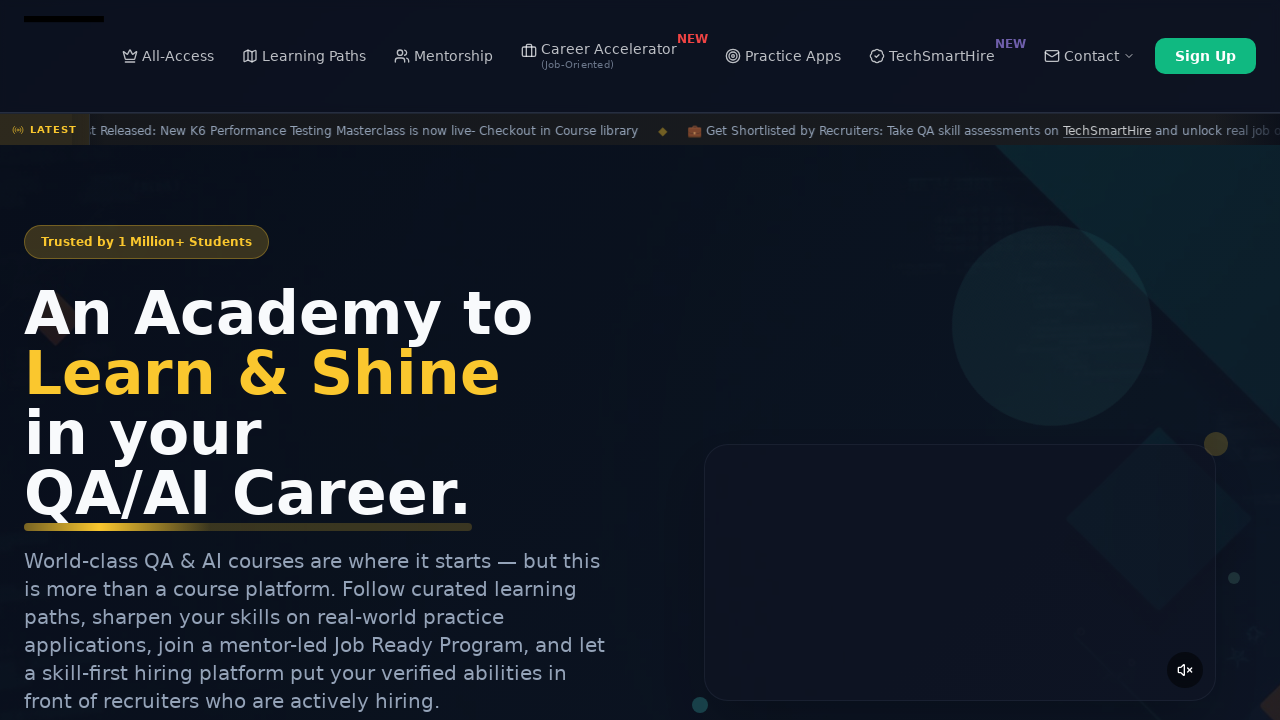

Located all course links in new window
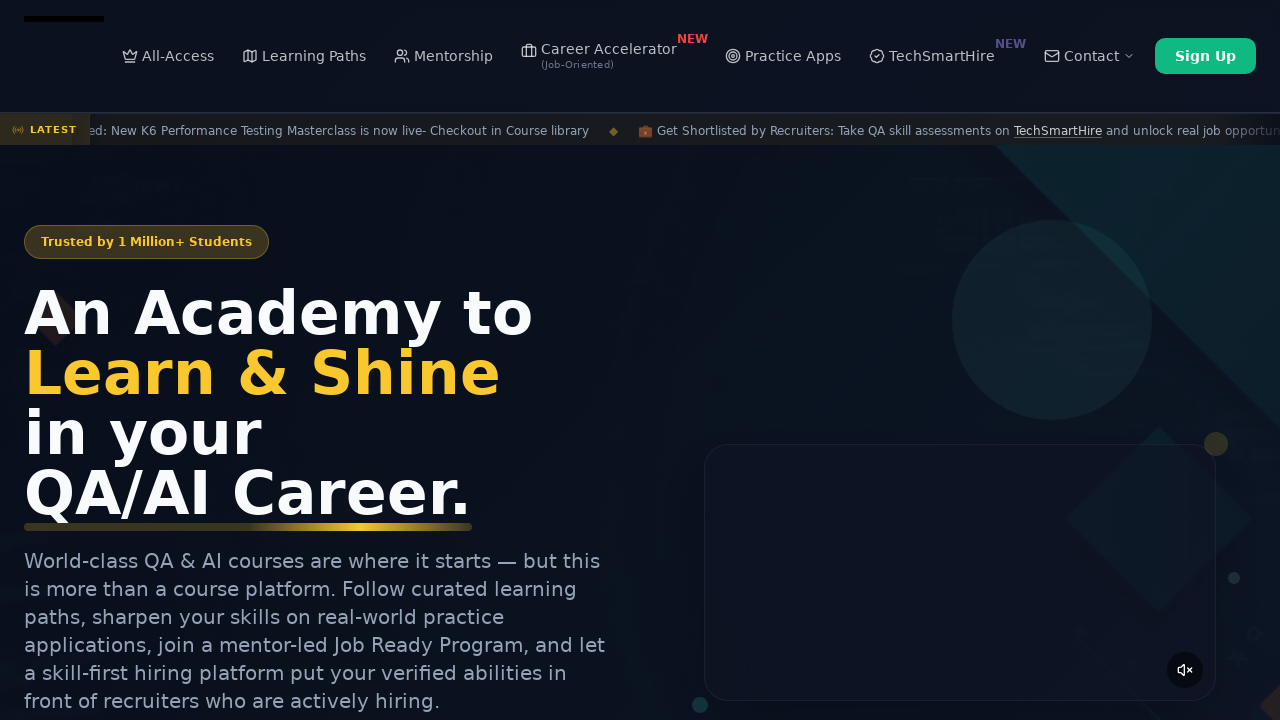

Extracted second course name: 'Playwright Testing'
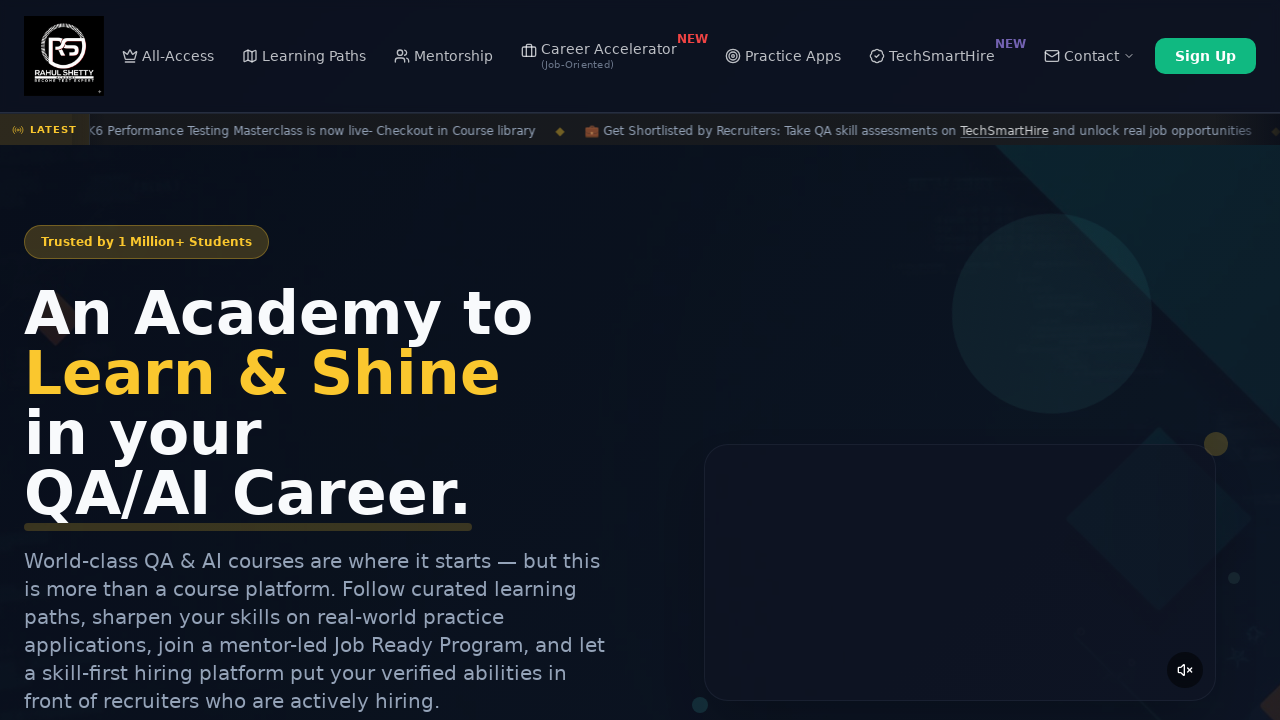

Filled name field with course name 'Playwright Testing' in original window on input[name='name']
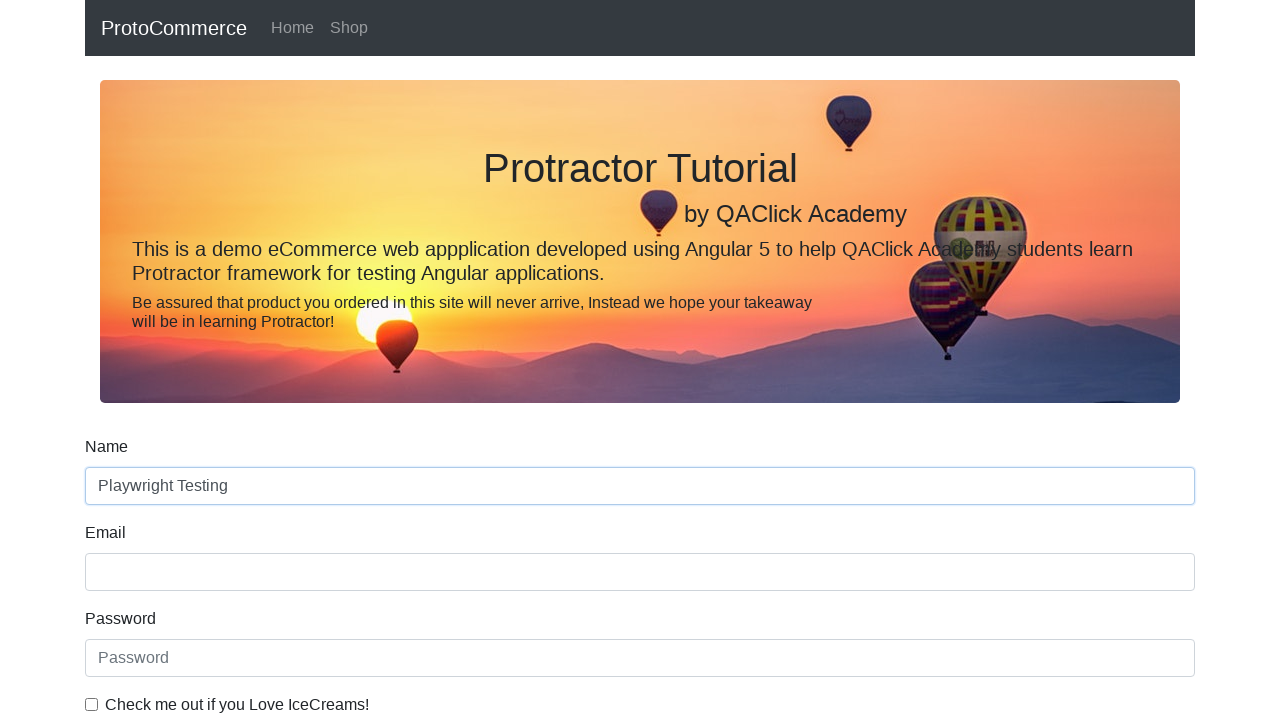

Closed the new browser window/tab
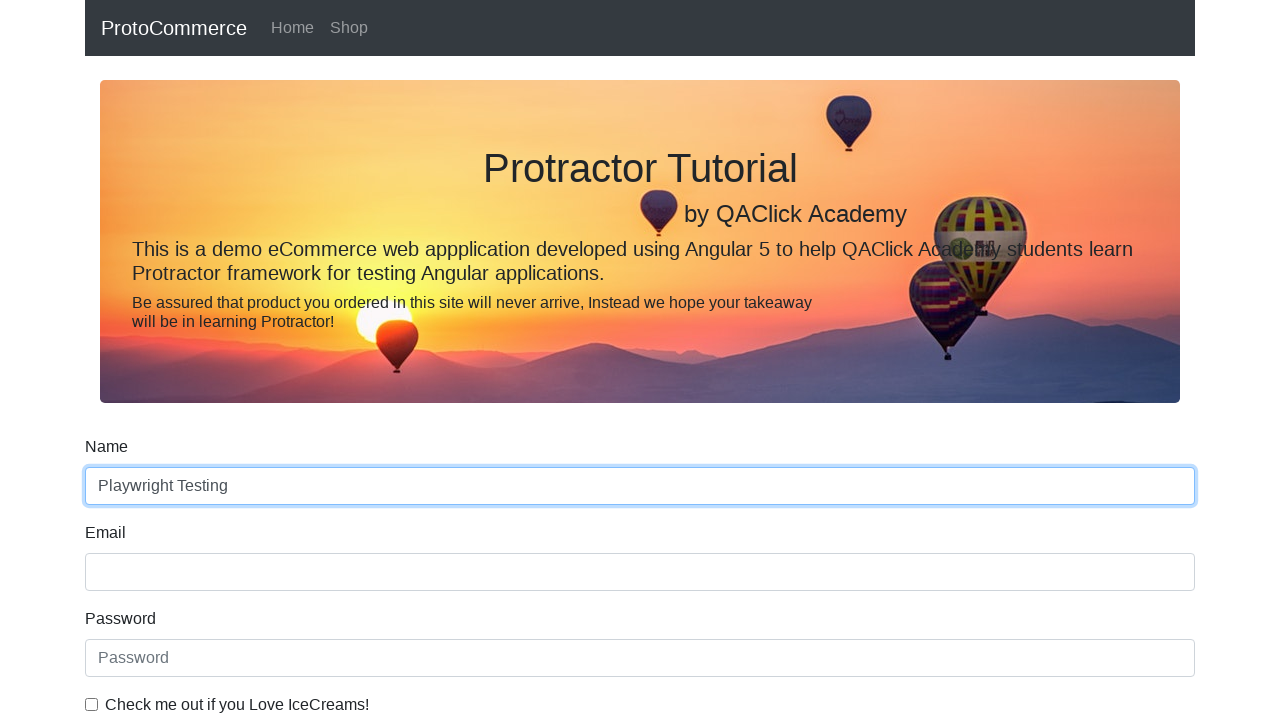

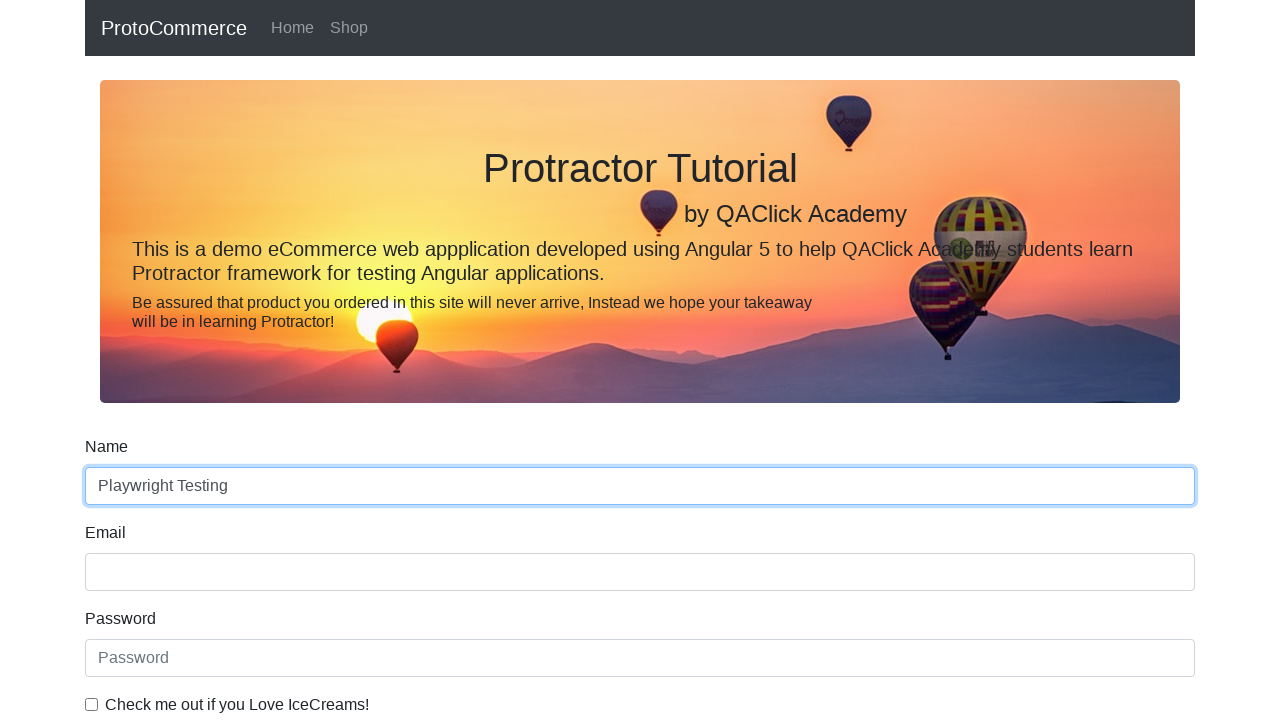